Tests the autocomplete functionality by typing a partial search term "ind" and using keyboard arrow keys to navigate through the autocomplete suggestions.

Starting URL: http://qaclickacademy.com/practice.php

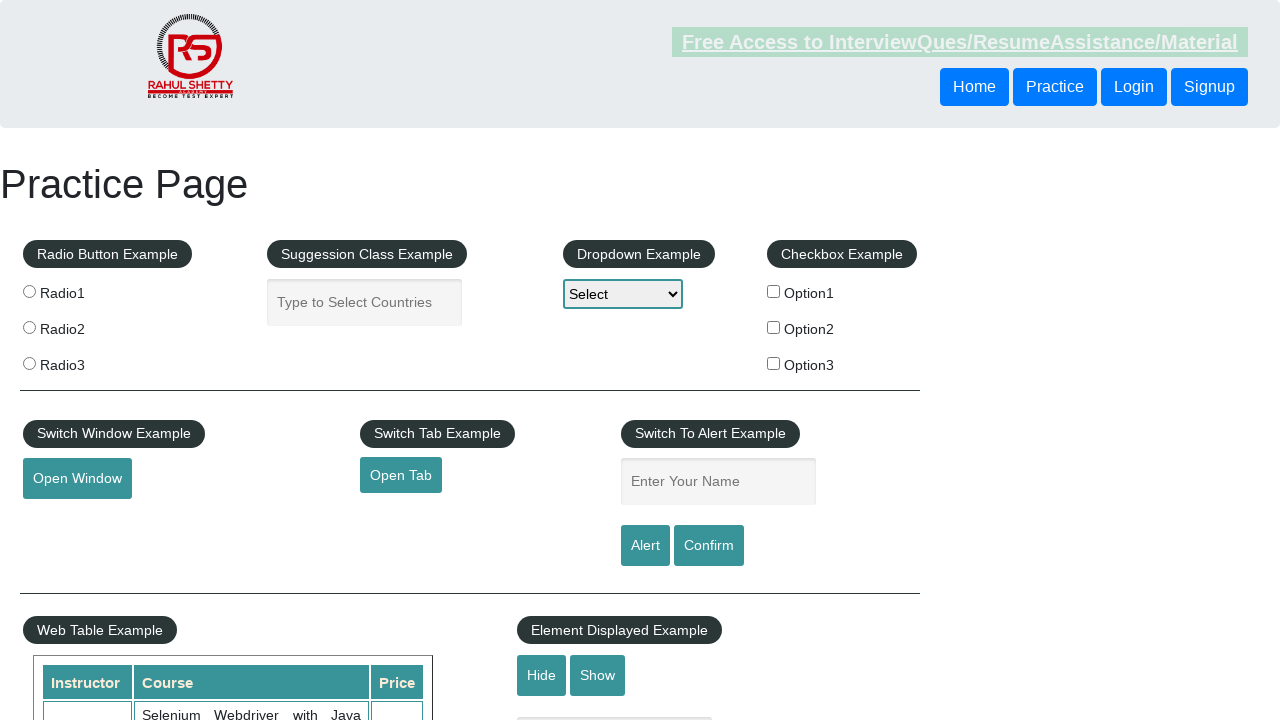

Navigated to practice page
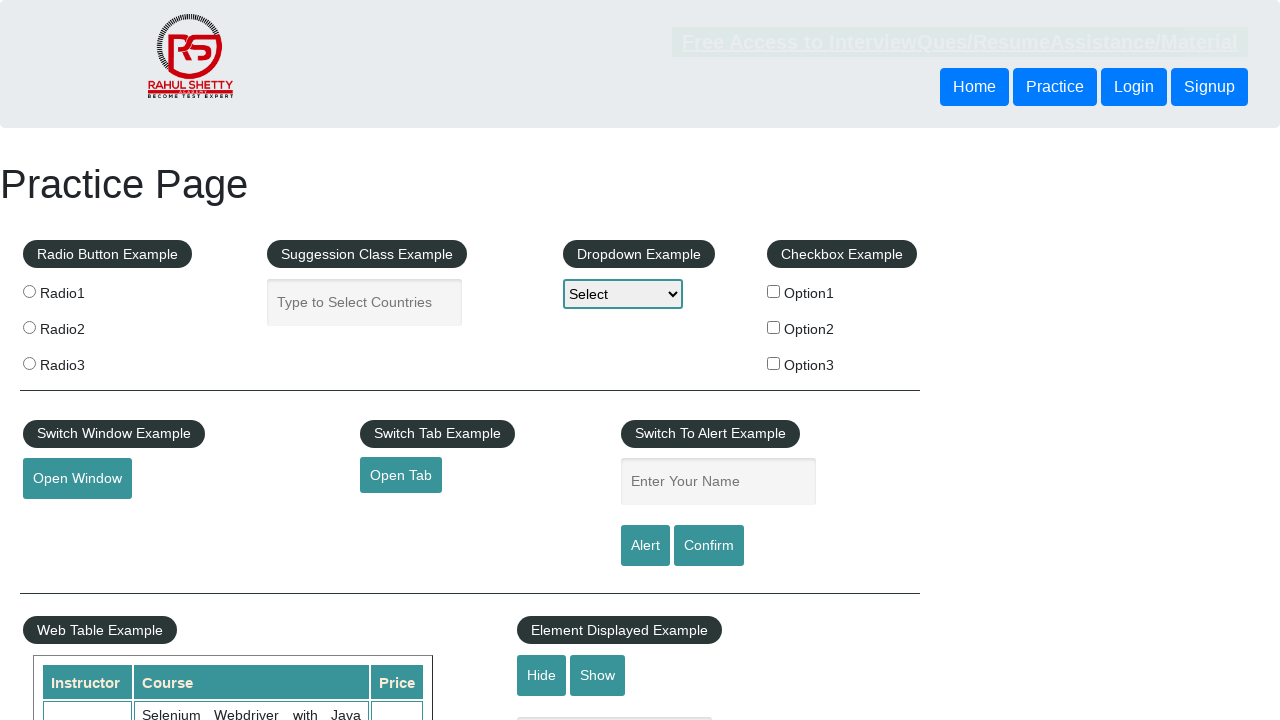

Typed 'ind' in autocomplete field to trigger suggestions on #autocomplete
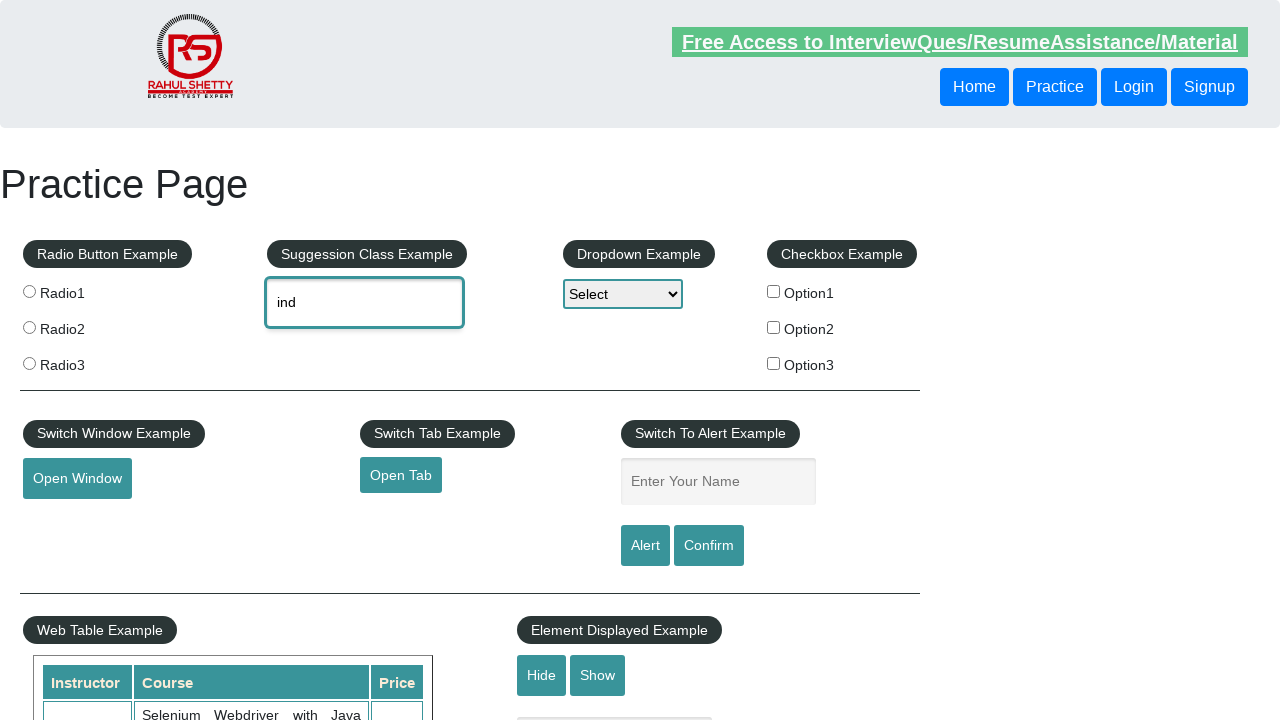

Waited 2 seconds for autocomplete suggestions to appear
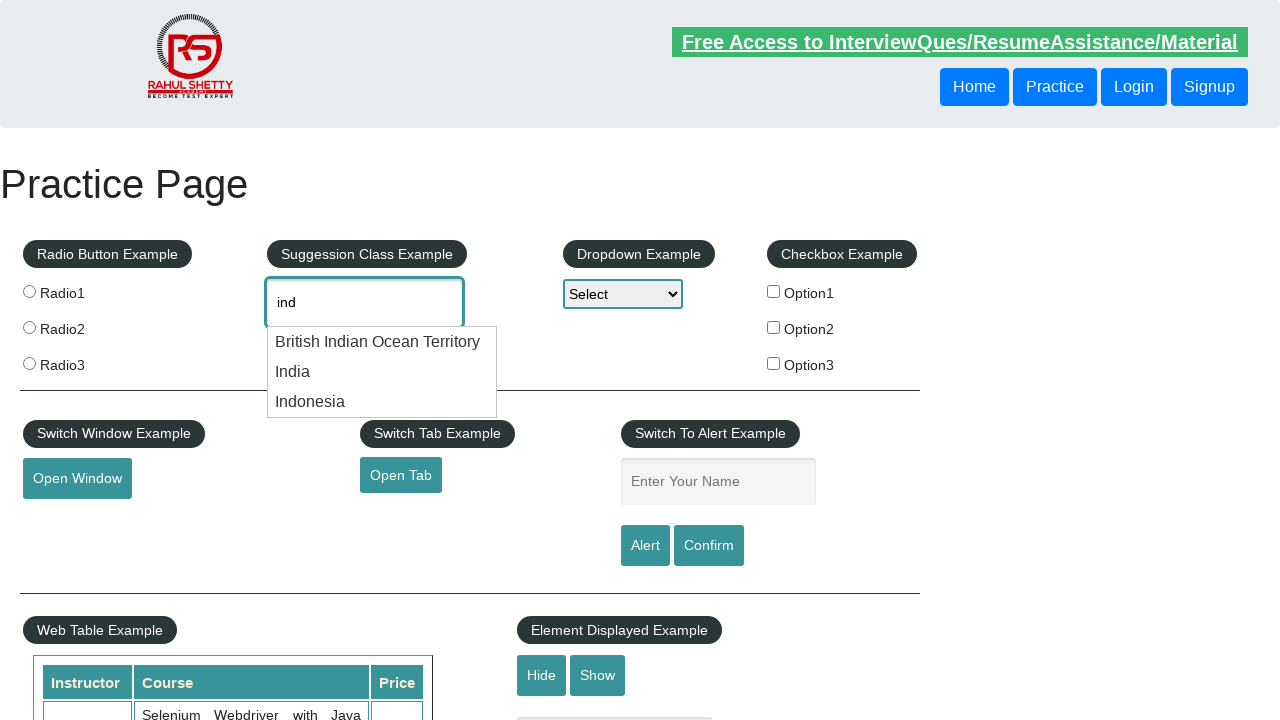

Pressed ArrowDown key once to navigate to first suggestion on #autocomplete
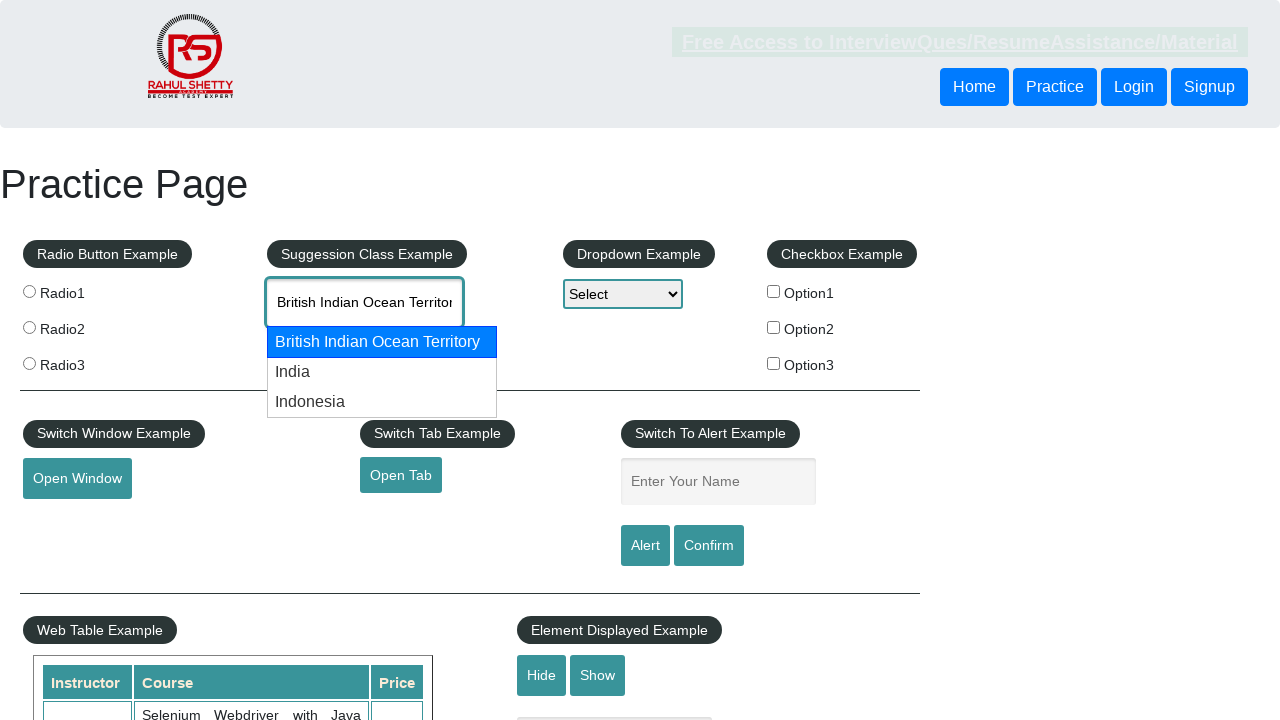

Pressed ArrowDown key twice to navigate to second suggestion on #autocomplete
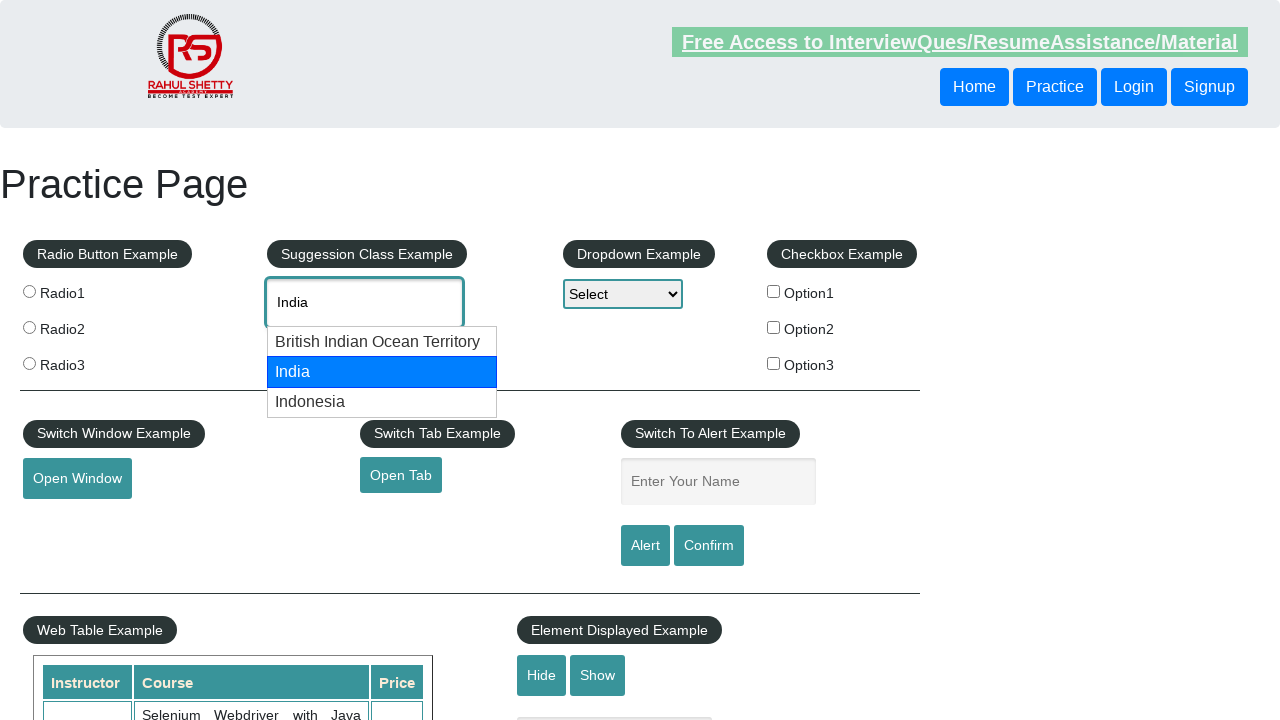

Retrieved selected autocomplete value: None
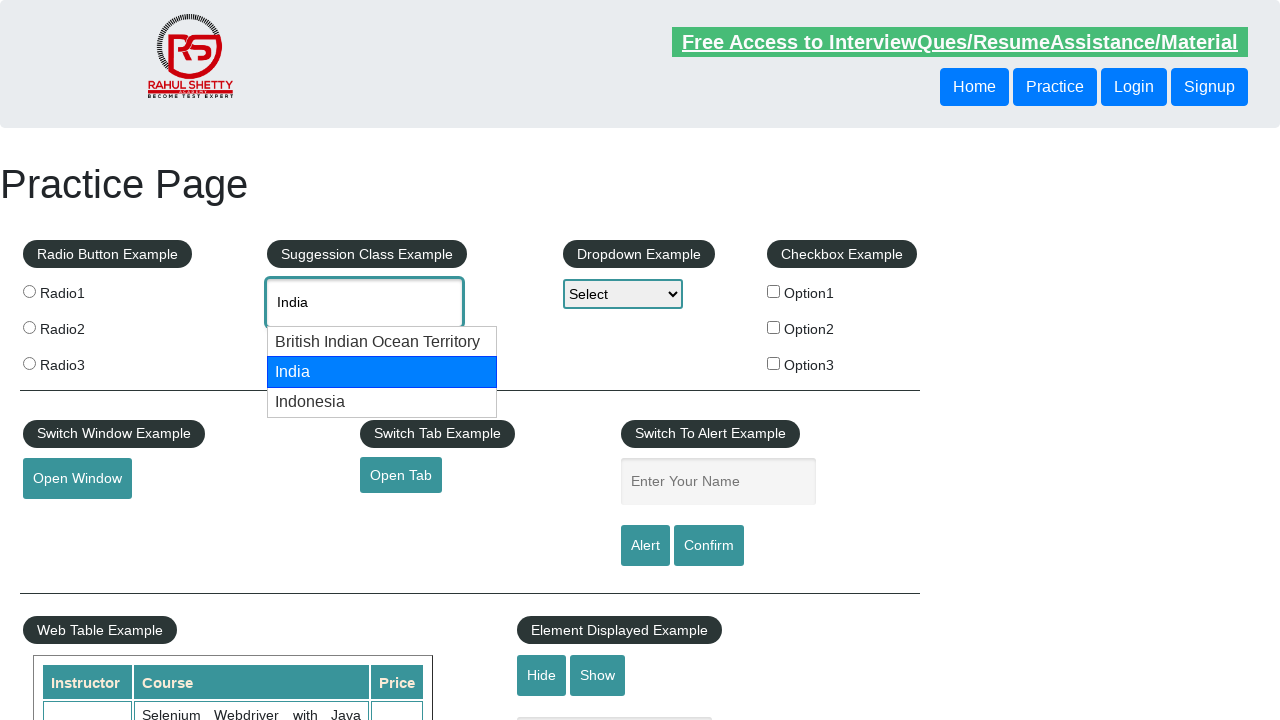

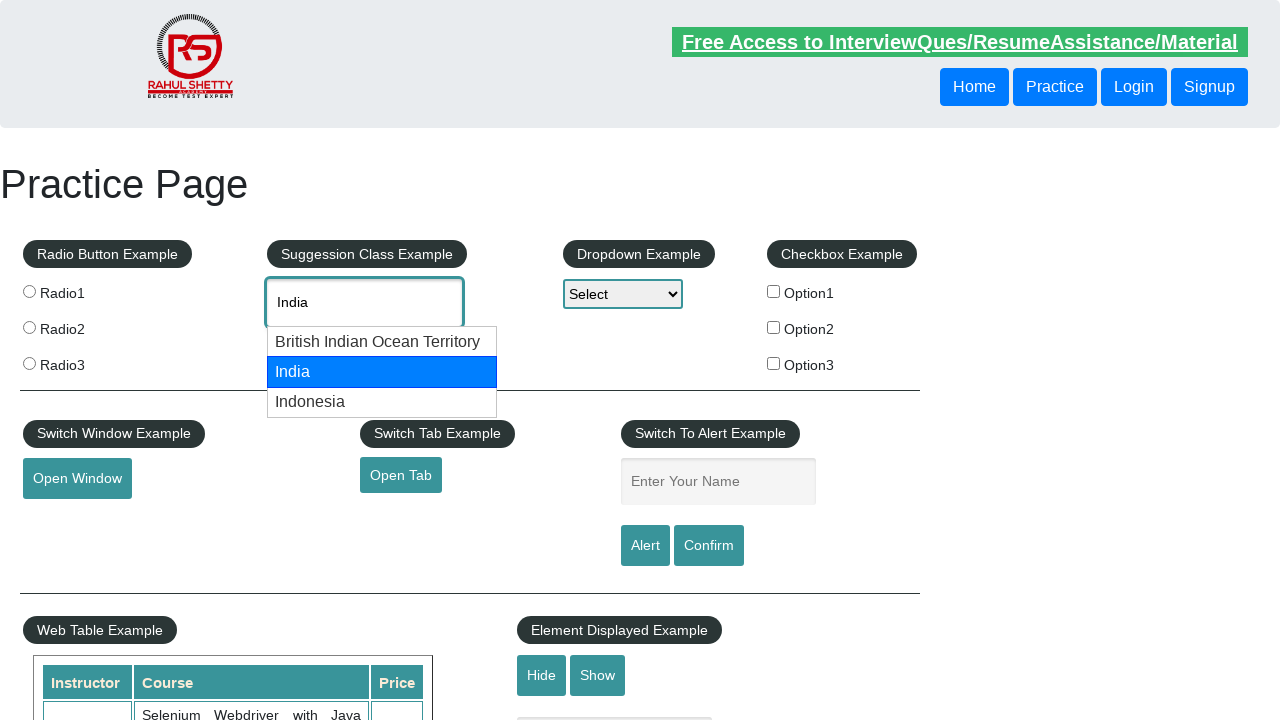